Tests login with a username but blank password field, verifying the password required error message

Starting URL: https://www.saucedemo.com/

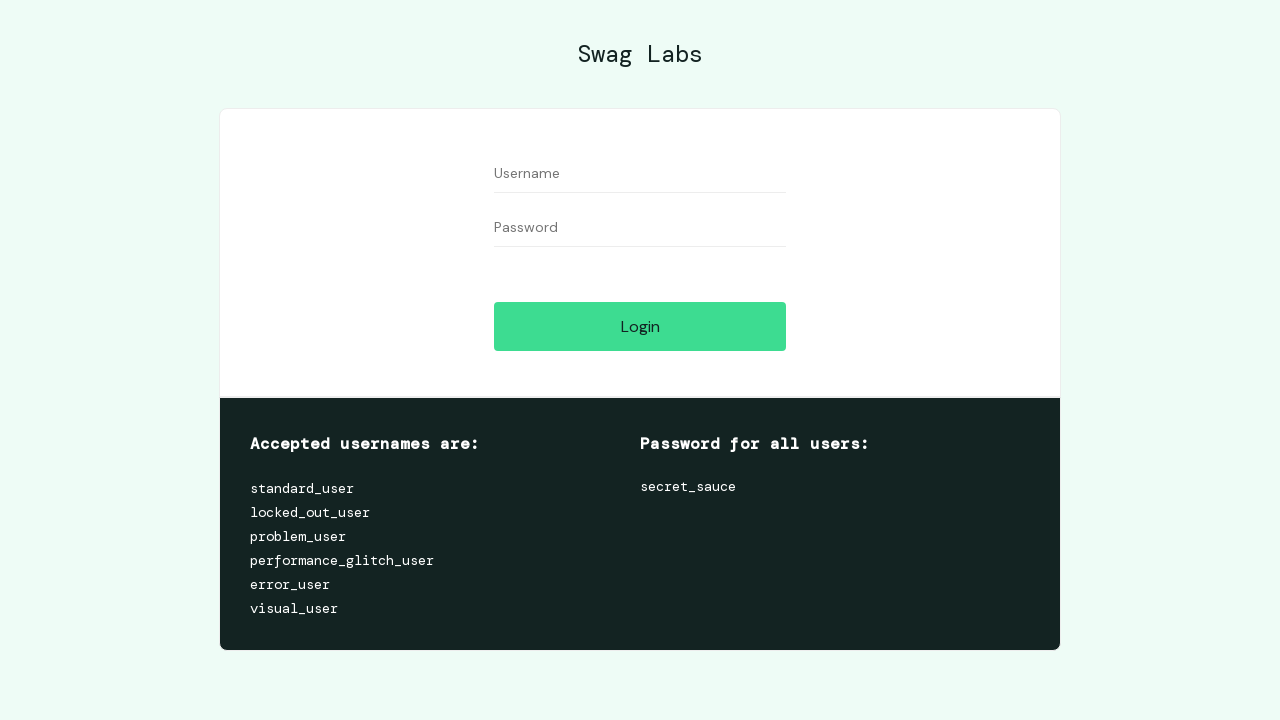

Navigated to SauceDemo login page
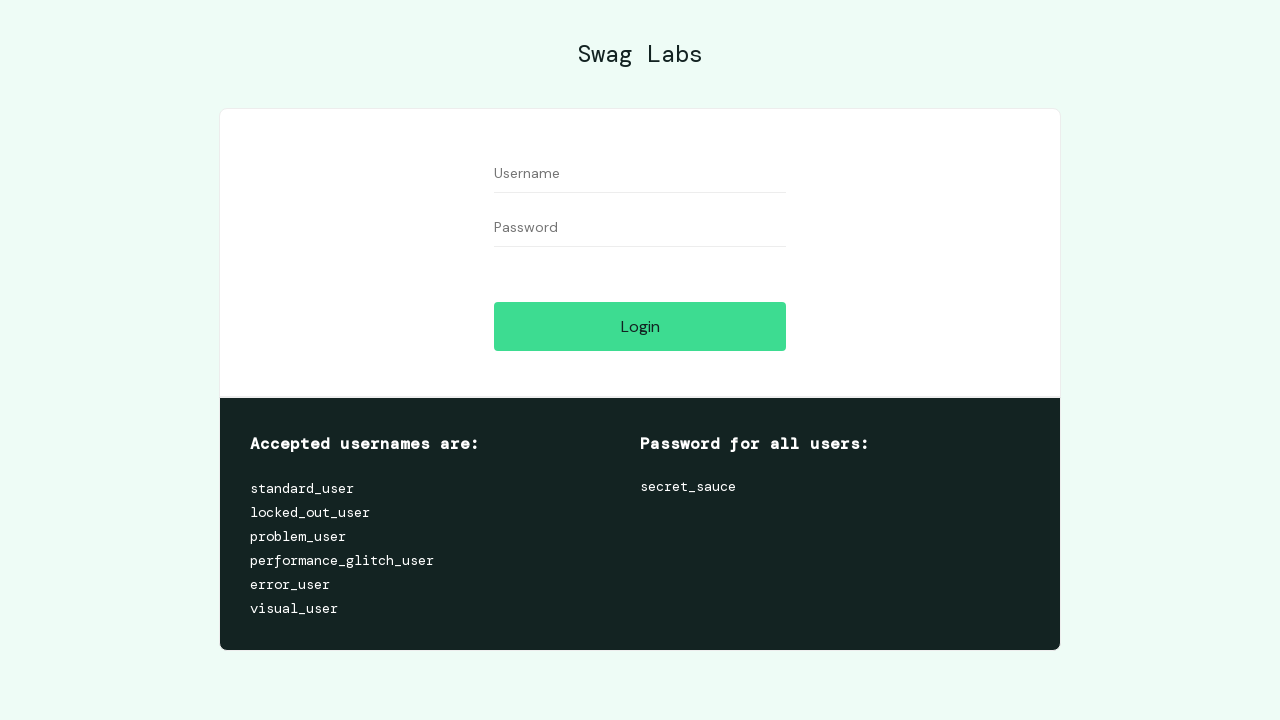

Filled username field with 'Ahmet Suat Tanis' on #user-name
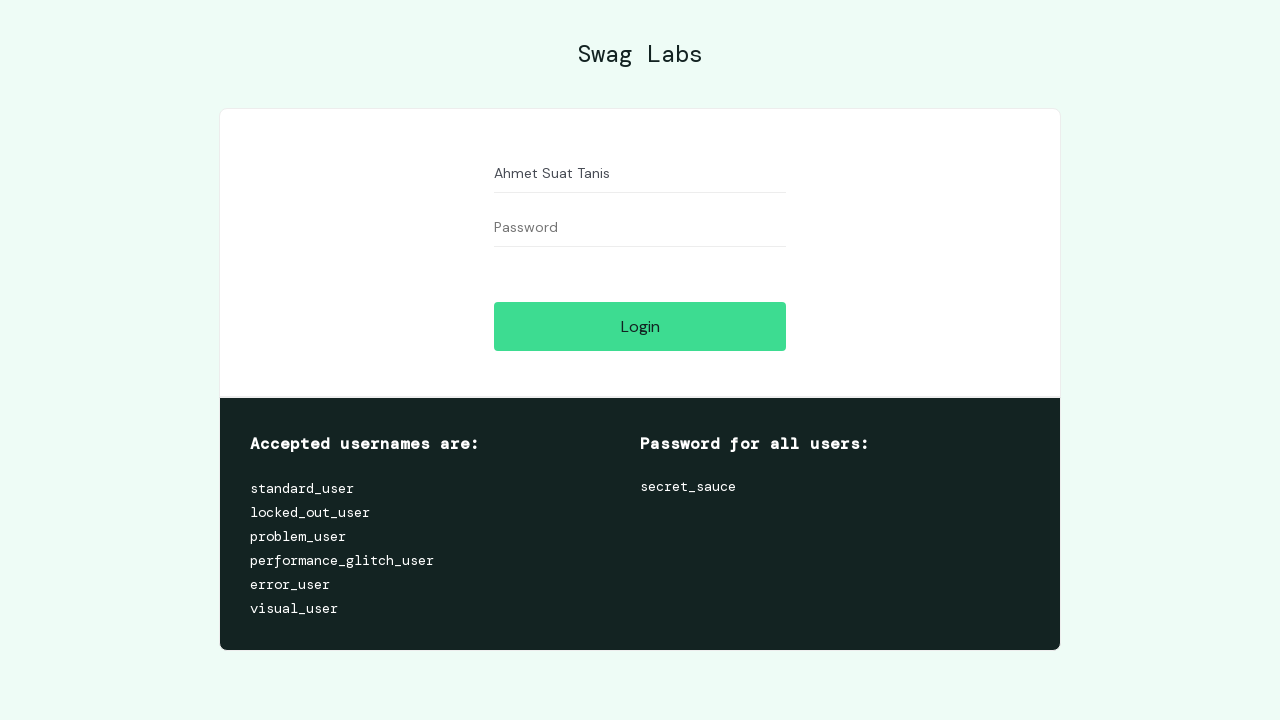

Left password field blank on #password
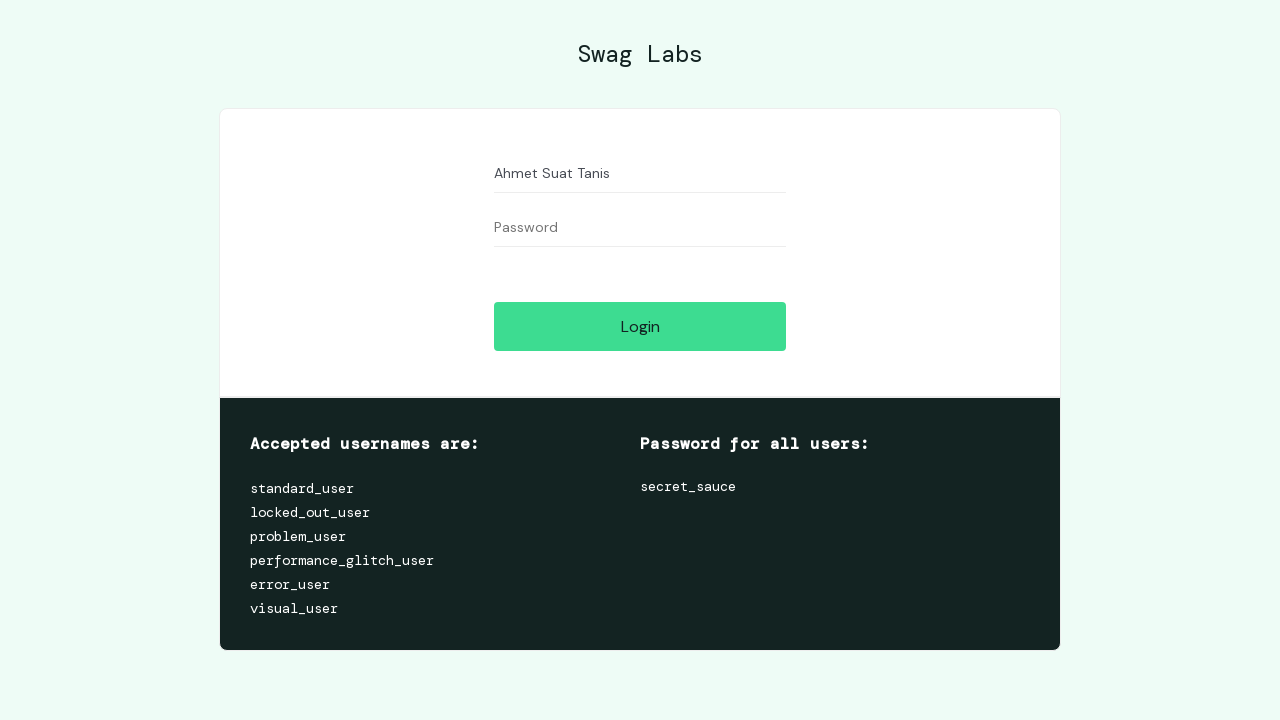

Clicked login button at (640, 326) on #login-button
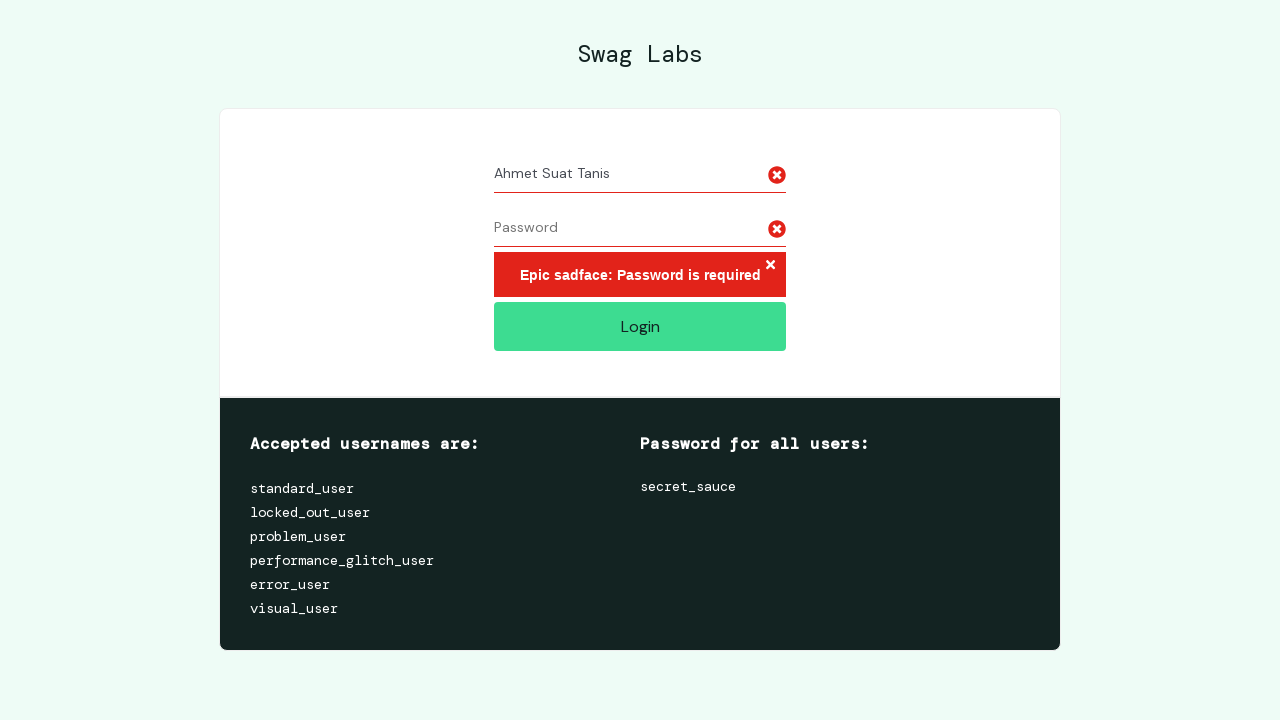

Password required error message appeared
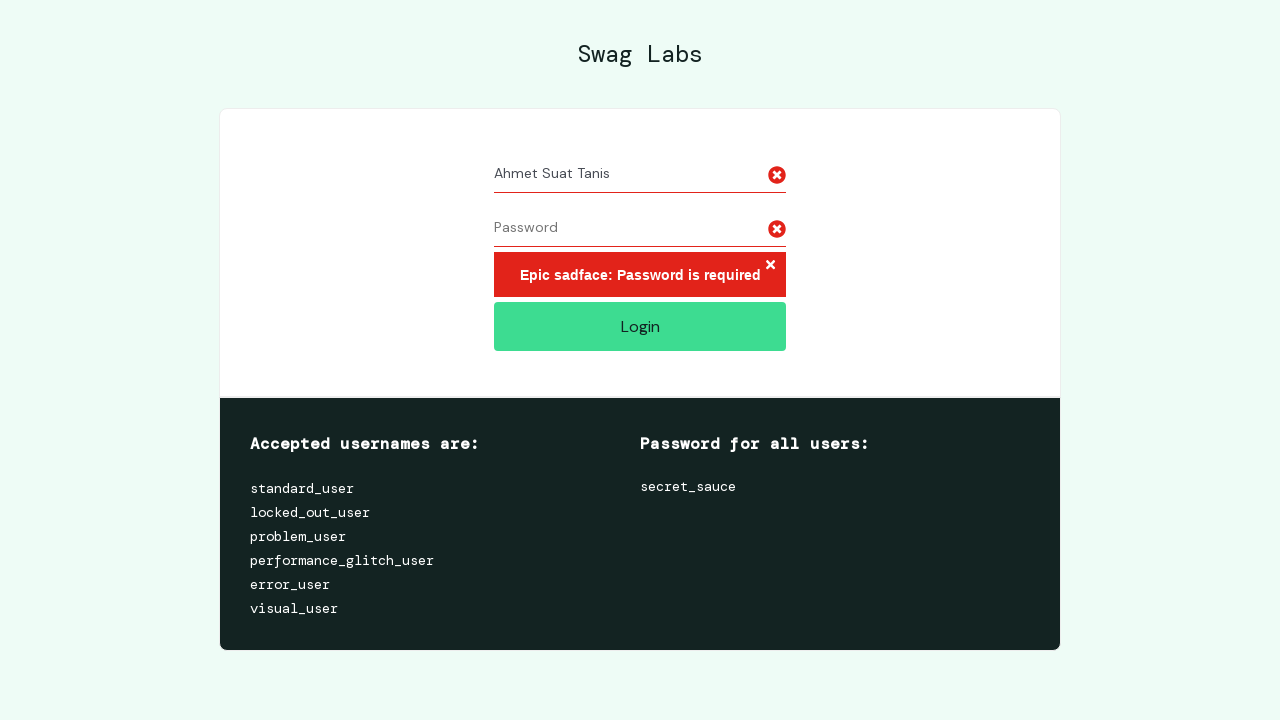

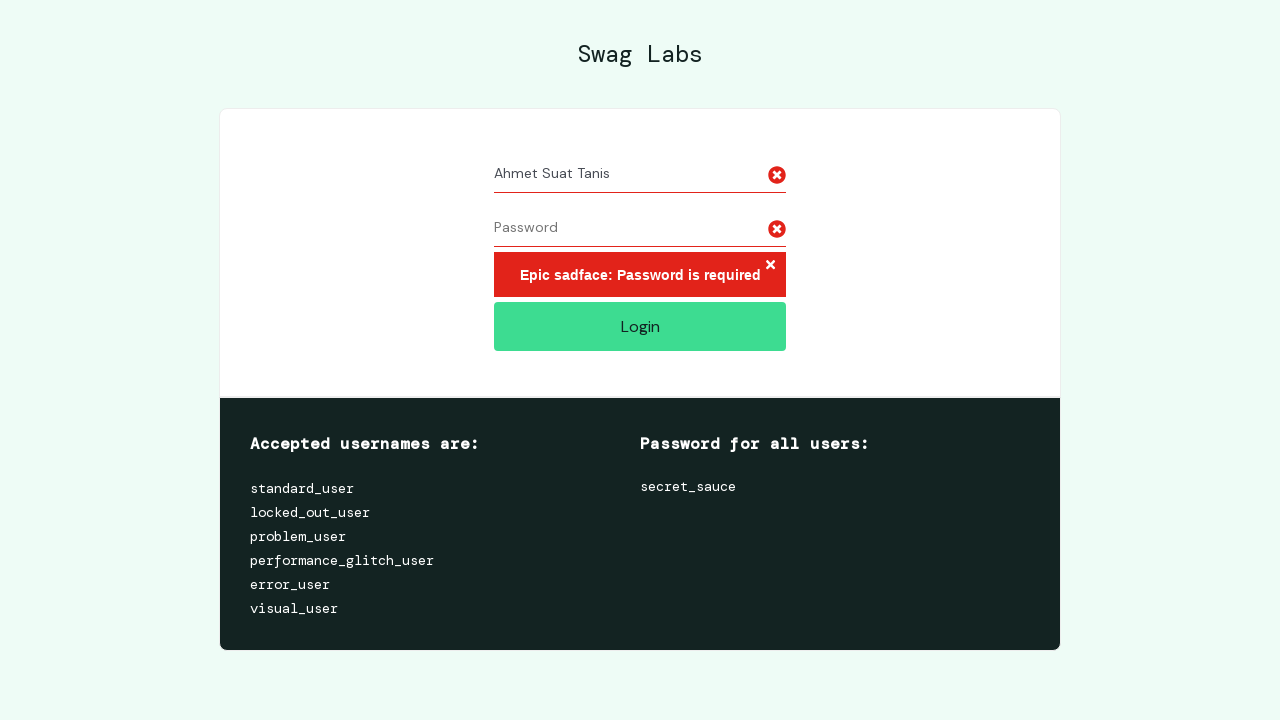